Tests form submission by filling all fields except the GitHub address field, then submitting the form.

Starting URL: https://qa-assessment.pages.dev/

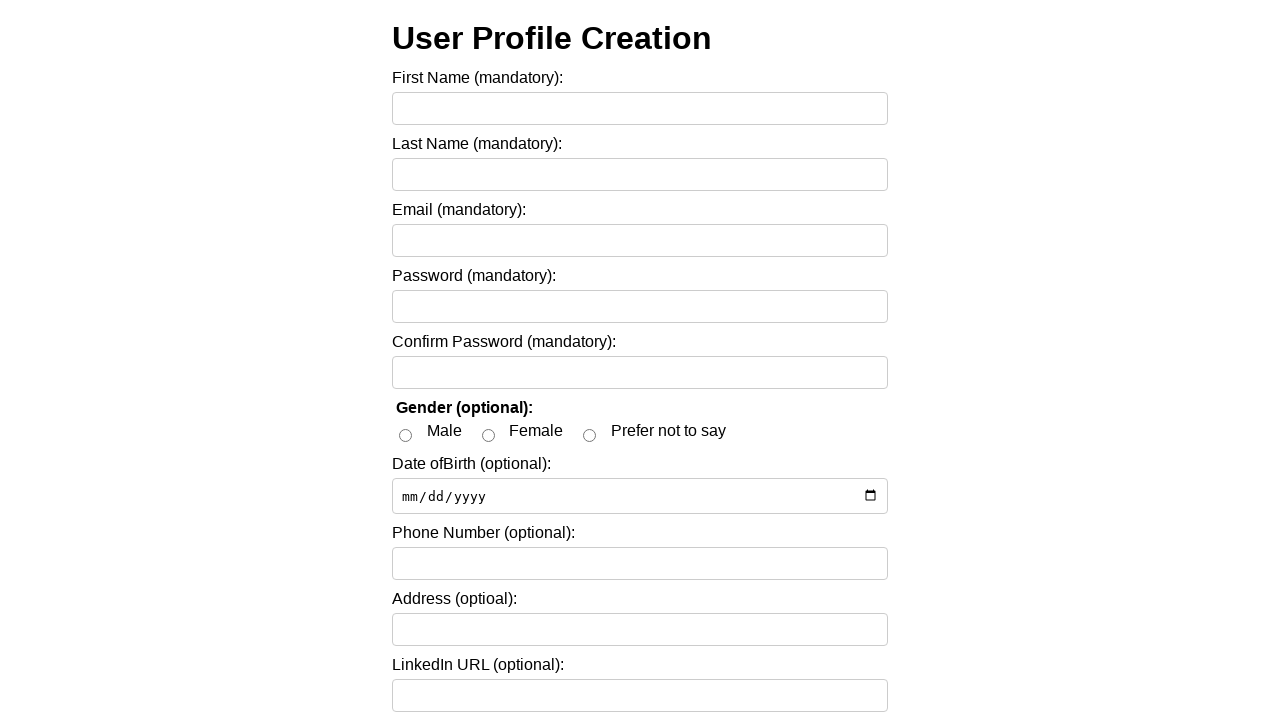

Filled first name field with 'Michelle' on input[name='firstName'], #firstName, input[placeholder*='First']
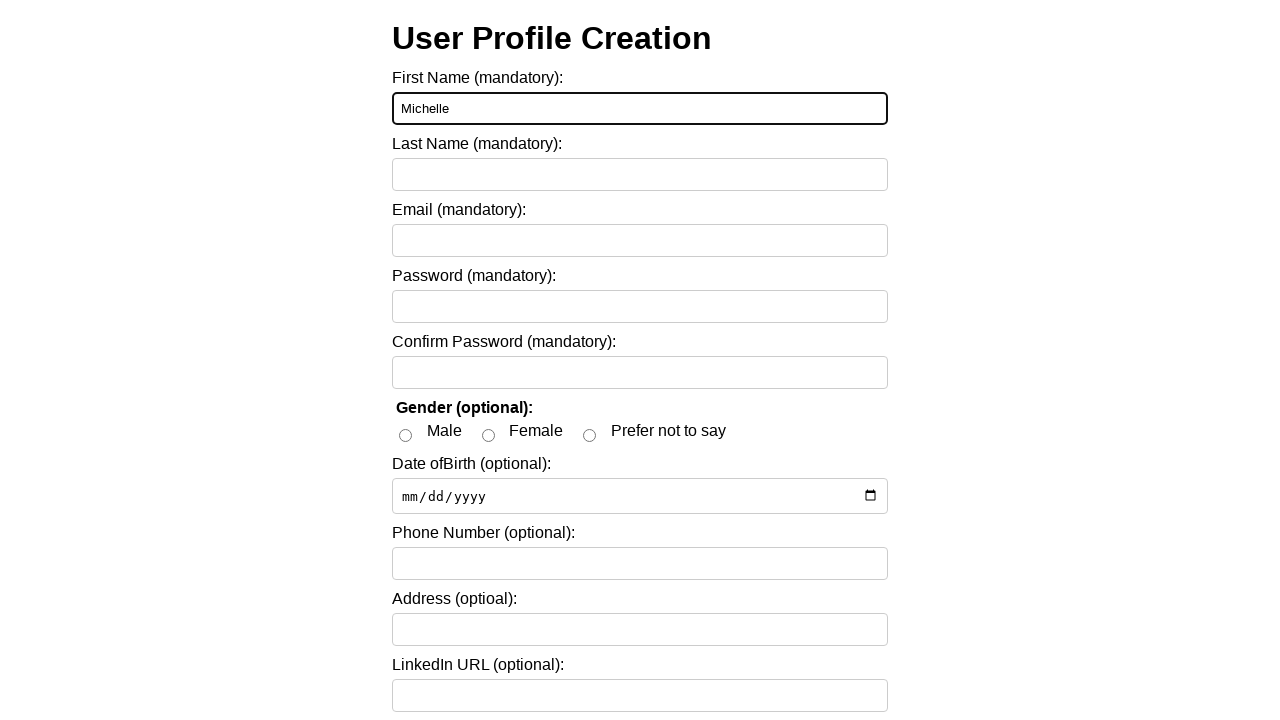

Filled last name field with 'Robinson' on input[name='lastName'], #lastName, input[placeholder*='Last']
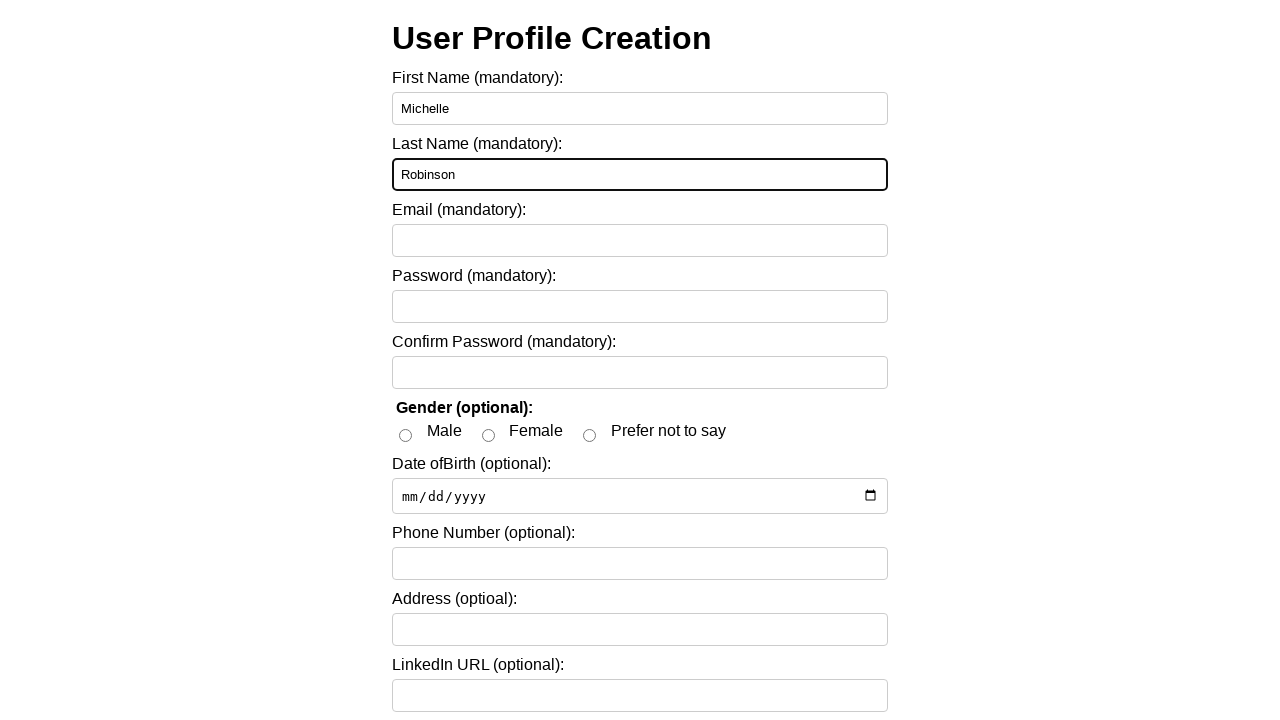

Filled email field with 'michelle.robinson@web.test' on input[name='email'], #email, input[type='email']
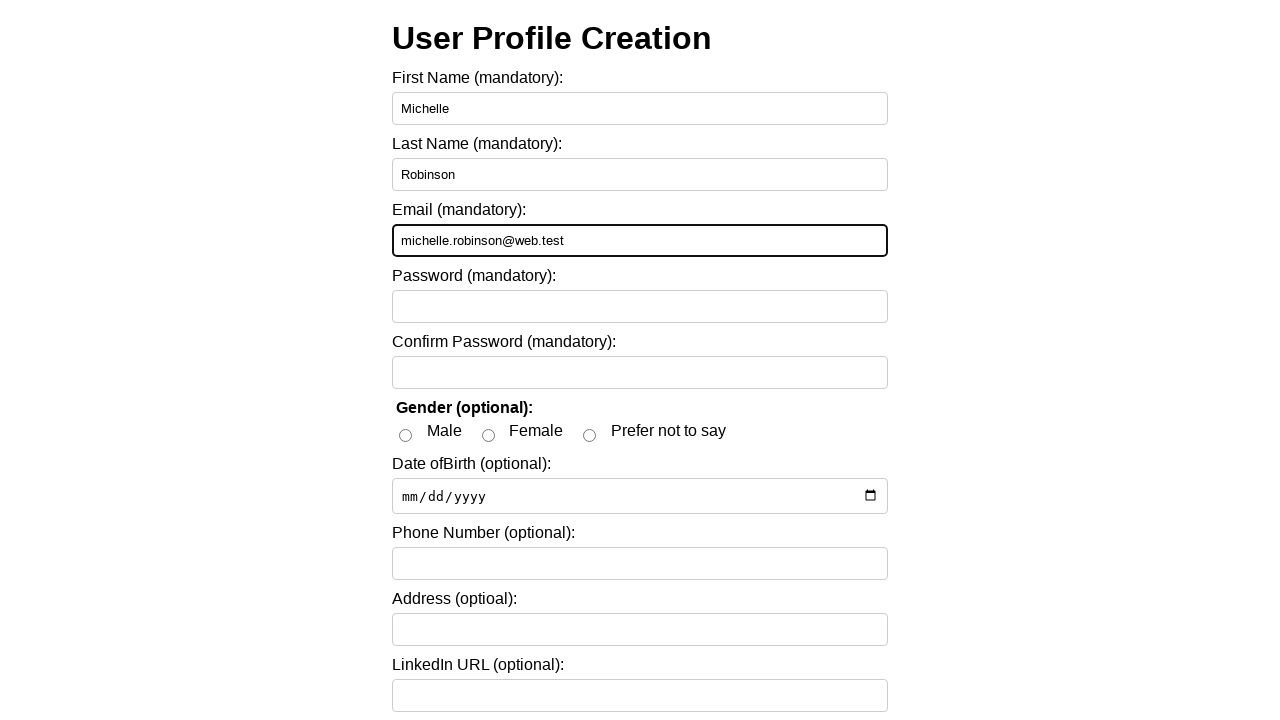

Filled password field with 'RobinsonKey135!' on input[name='password'], #password, input[type='password']
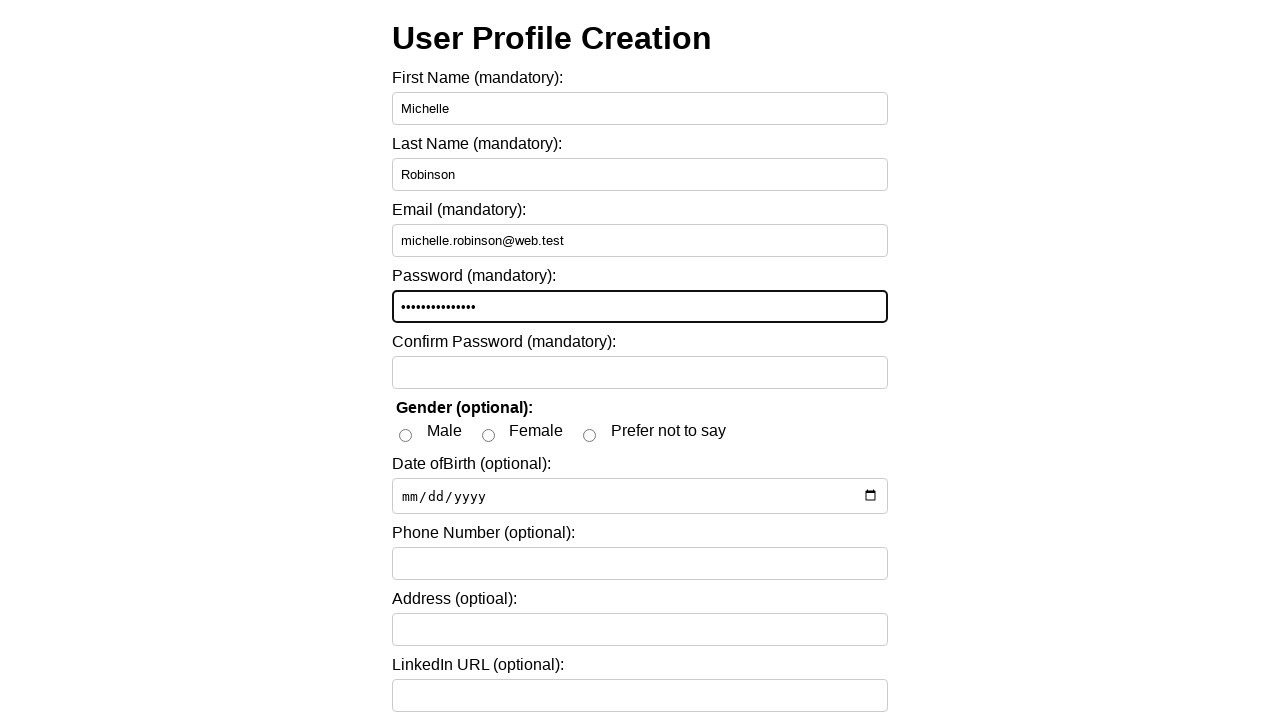

Filled confirm password field with 'RobinsonKey135!' on input[name='confirmPassword'], #confirmPassword
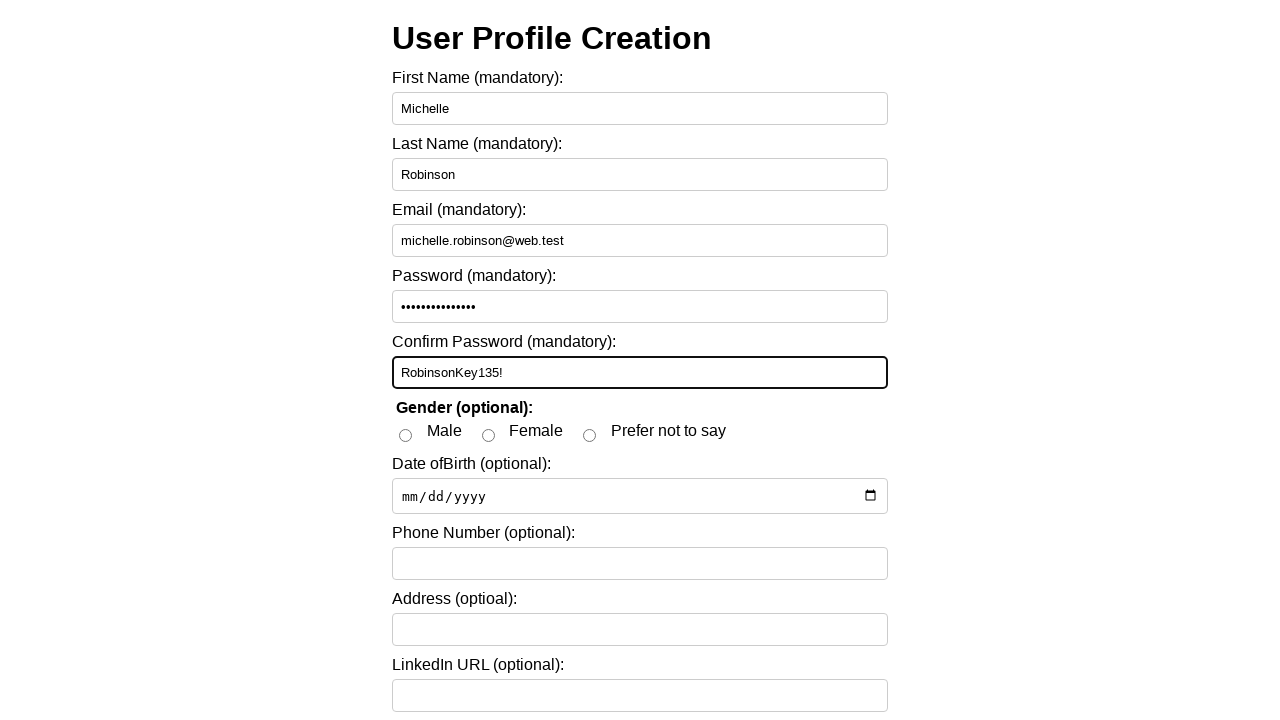

Selected female gender option at (488, 435) on input[type='checkbox'], input[type='radio'][value='female']
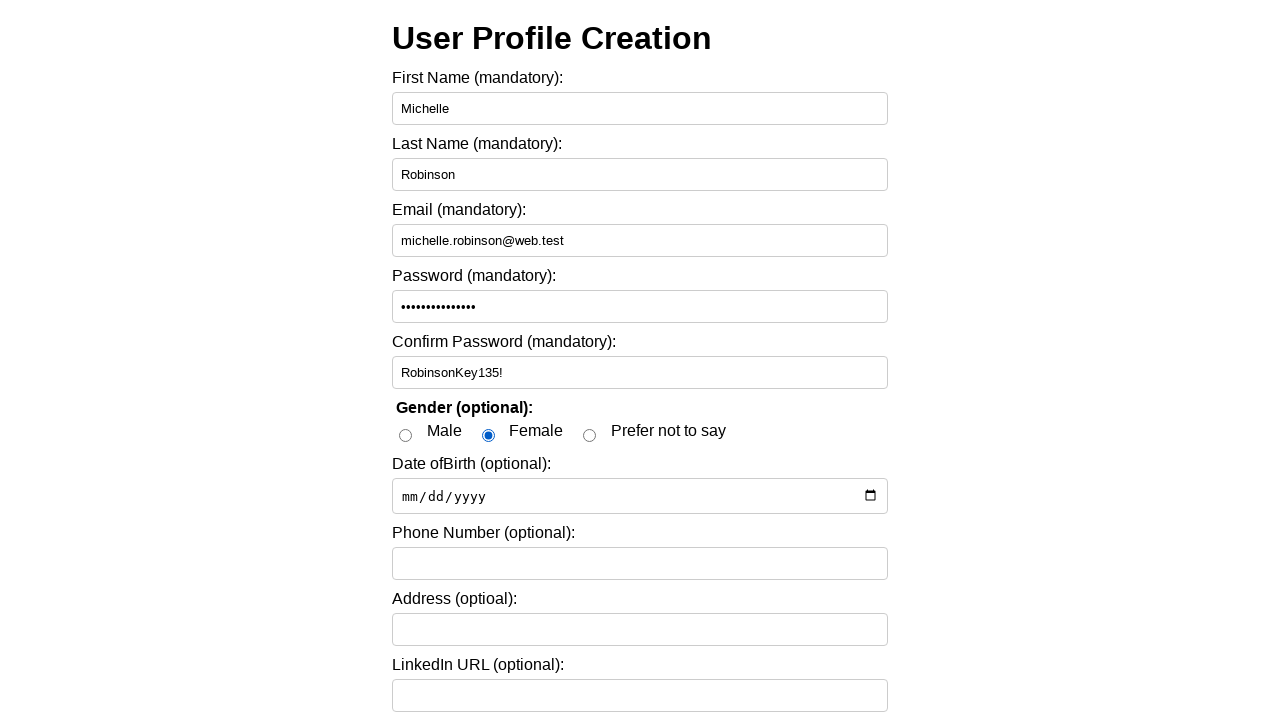

Filled date of birth field with '1989-01-20' on input[type='date'], input[name='dateOfBirth'], #dateOfBirth
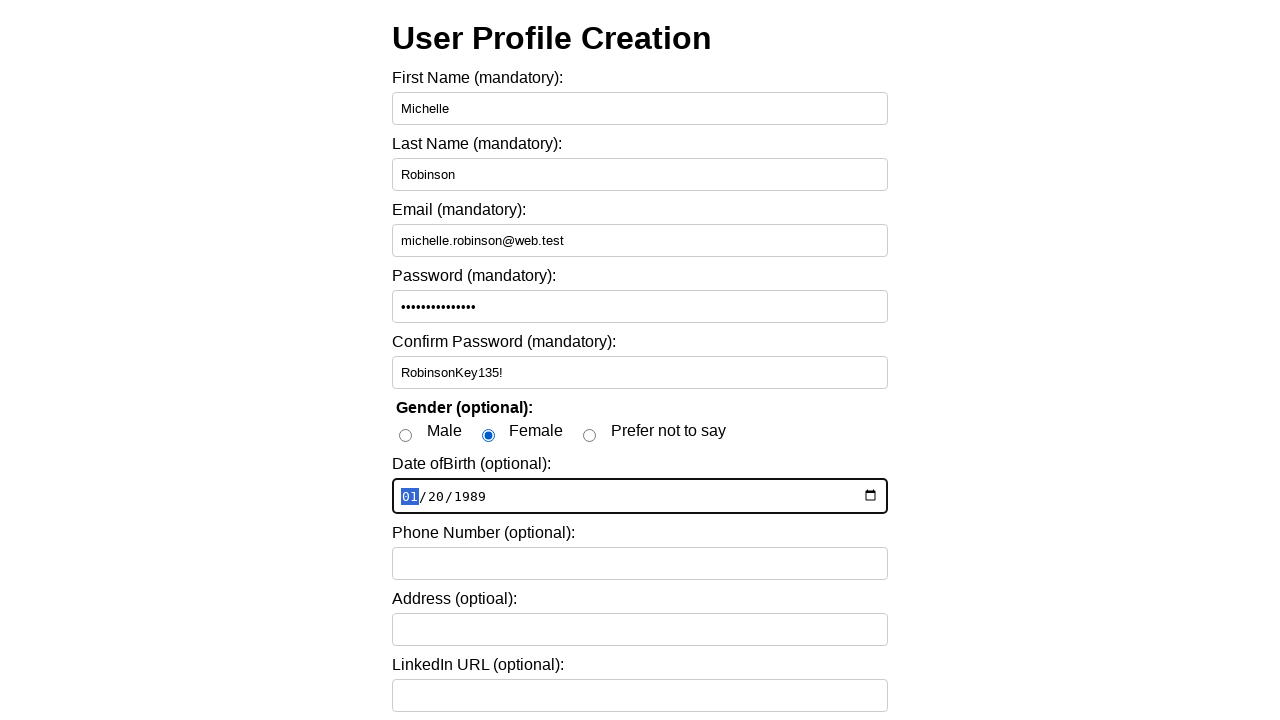

Filled phone number field with '5550001122' on input[name='phone'], #phone, input[type='tel']
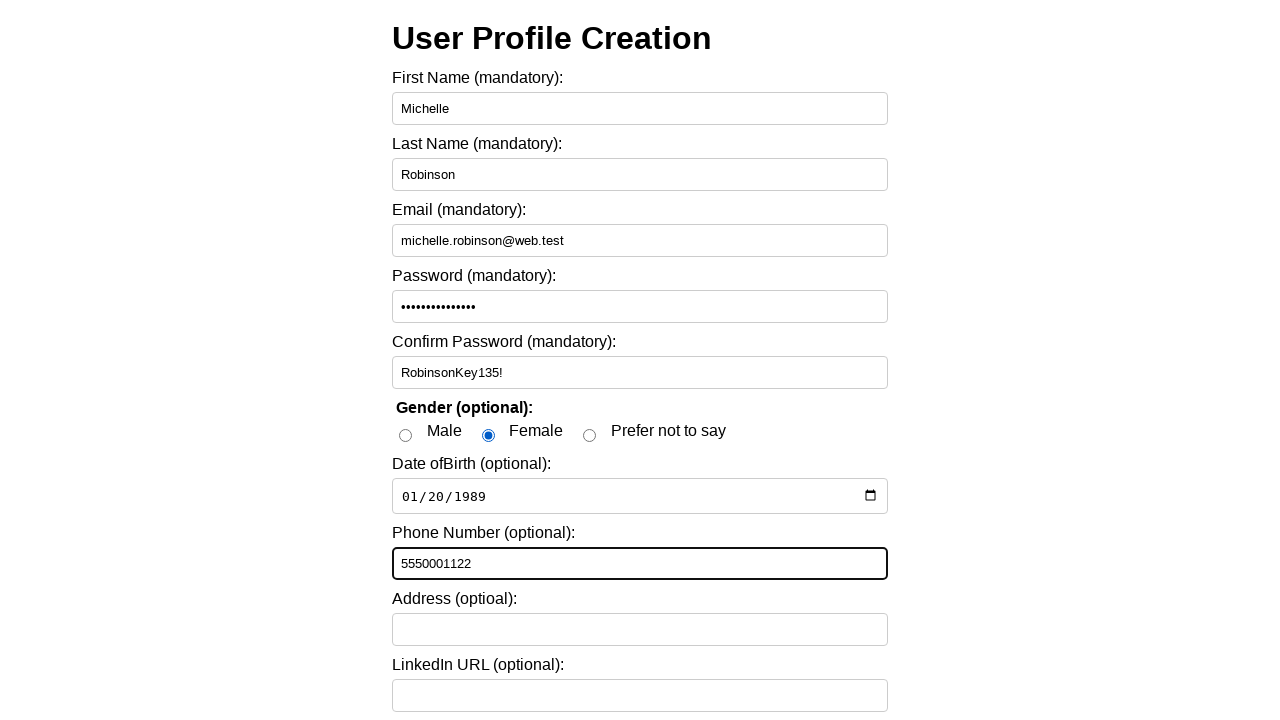

Filled address field with '666 Selenium Street' on input[name='address'], #address, textarea[name='address']
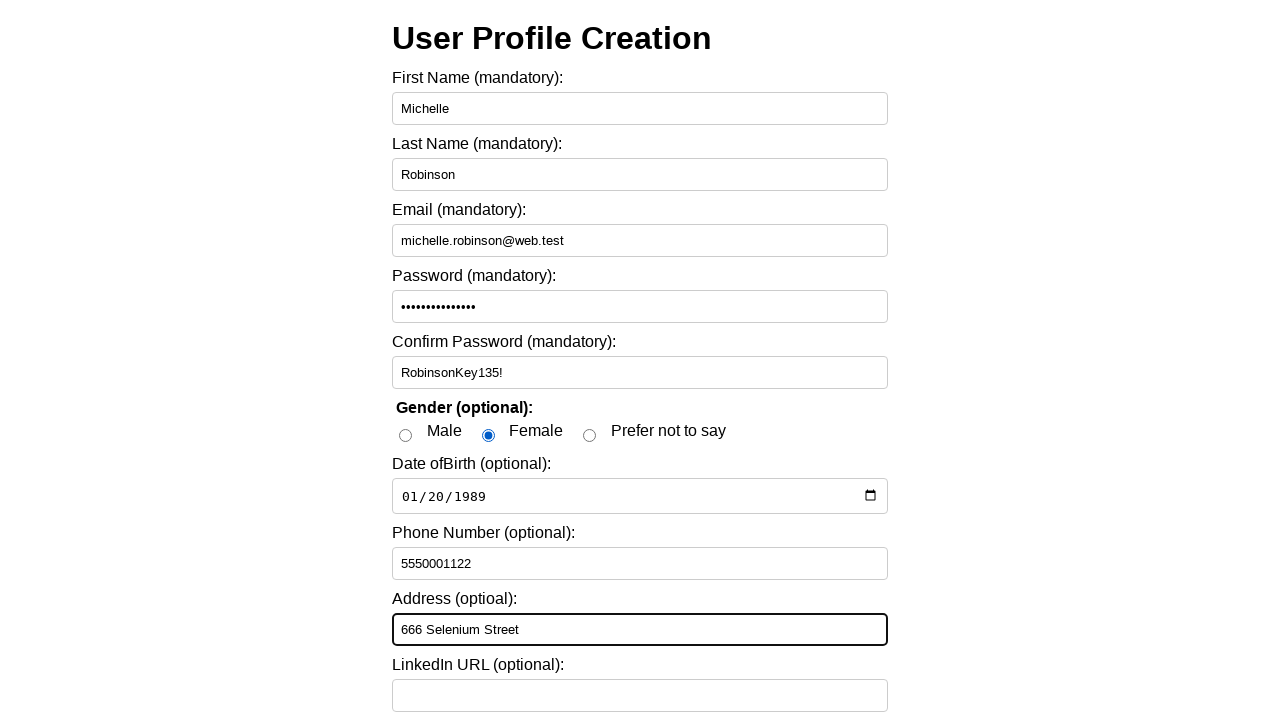

Filled LinkedIn URL field with 'https://linkedin.com/in/michellerobinson' on input[name='linkedIn'], #linkedIn
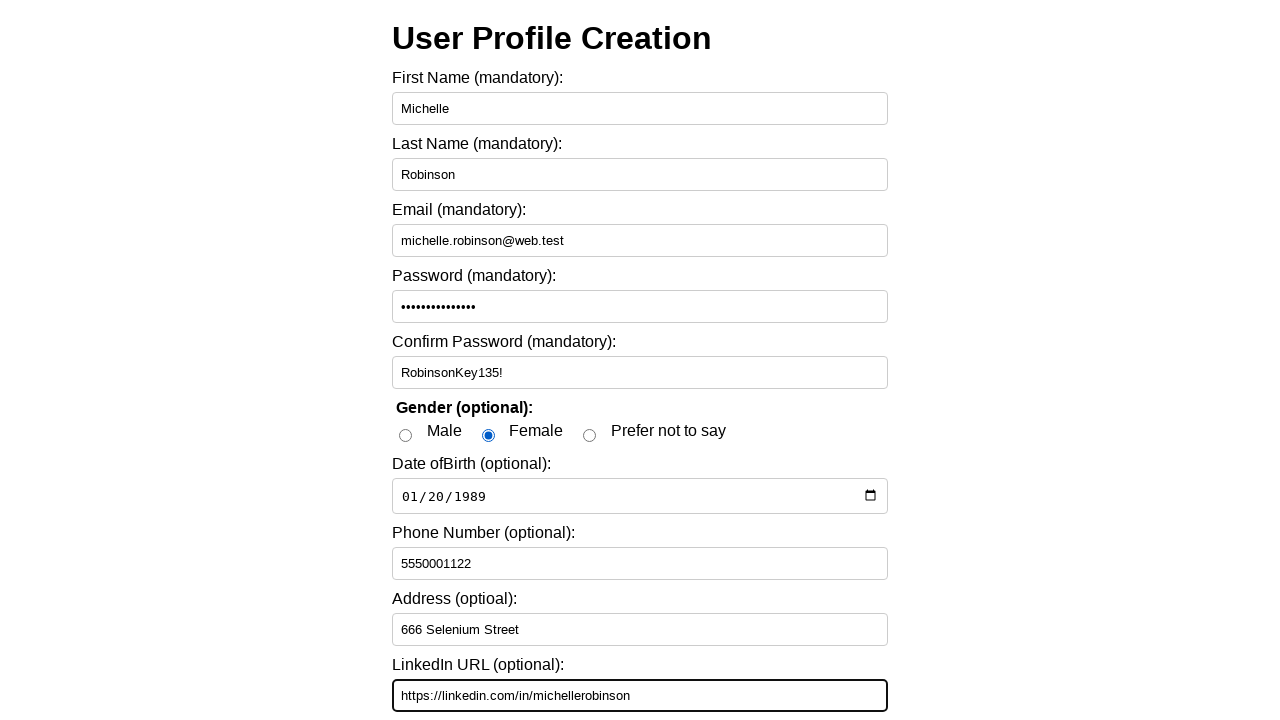

Clicked submit button to submit form without GitHub address field at (432, 682) on button[type='submit'], input[type='submit'], #submit
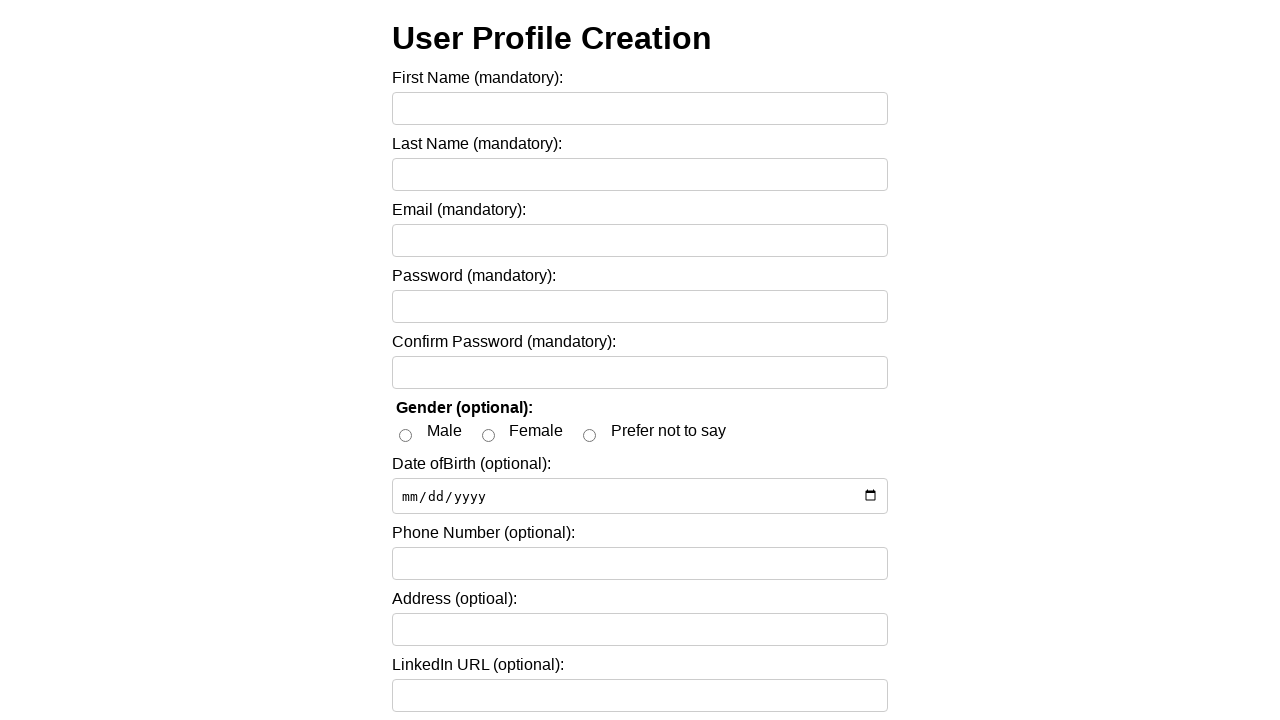

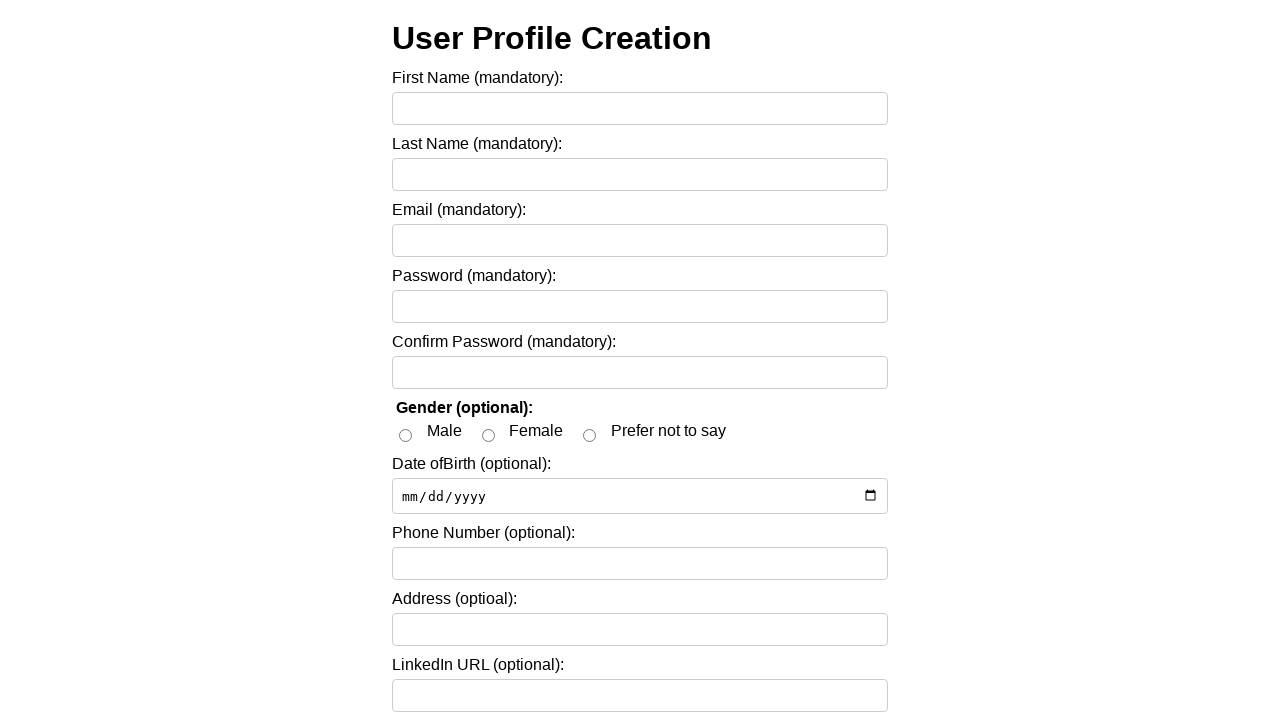